Tests the About Us modal functionality on Demoblaze website by opening the modal and then closing it, verifying the modal is no longer visible.

Starting URL: https://www.demoblaze.com

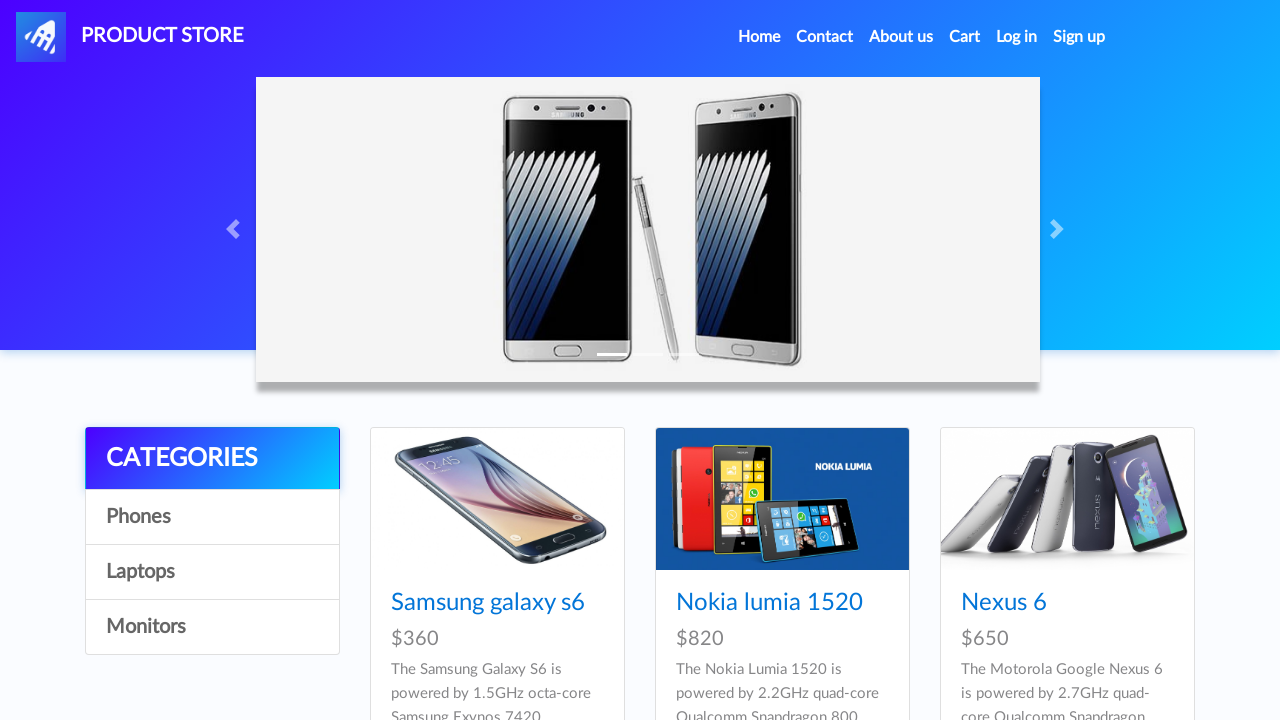

Clicked 'About Us' link to open the modal at (901, 37) on a[data-target='#videoModal']
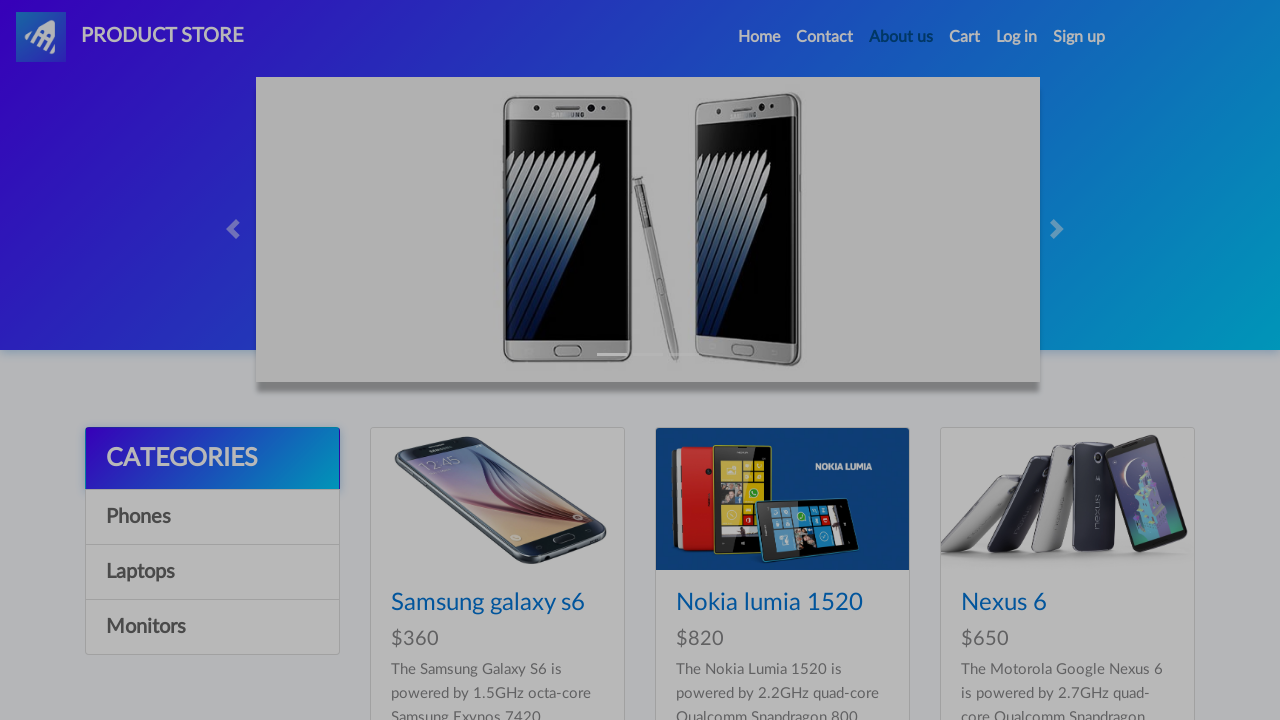

About Us modal is now visible
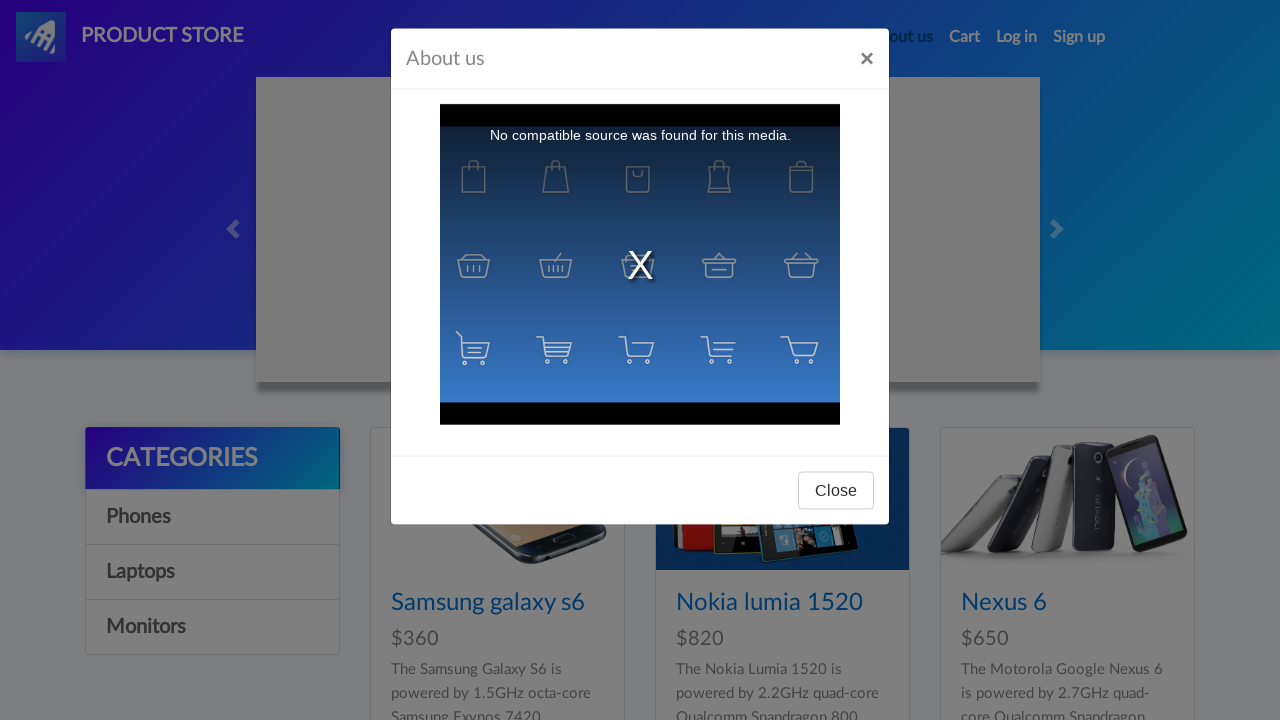

Clicked close button on the About Us modal at (836, 493) on #videoModal .modal-footer button[data-dismiss='modal']
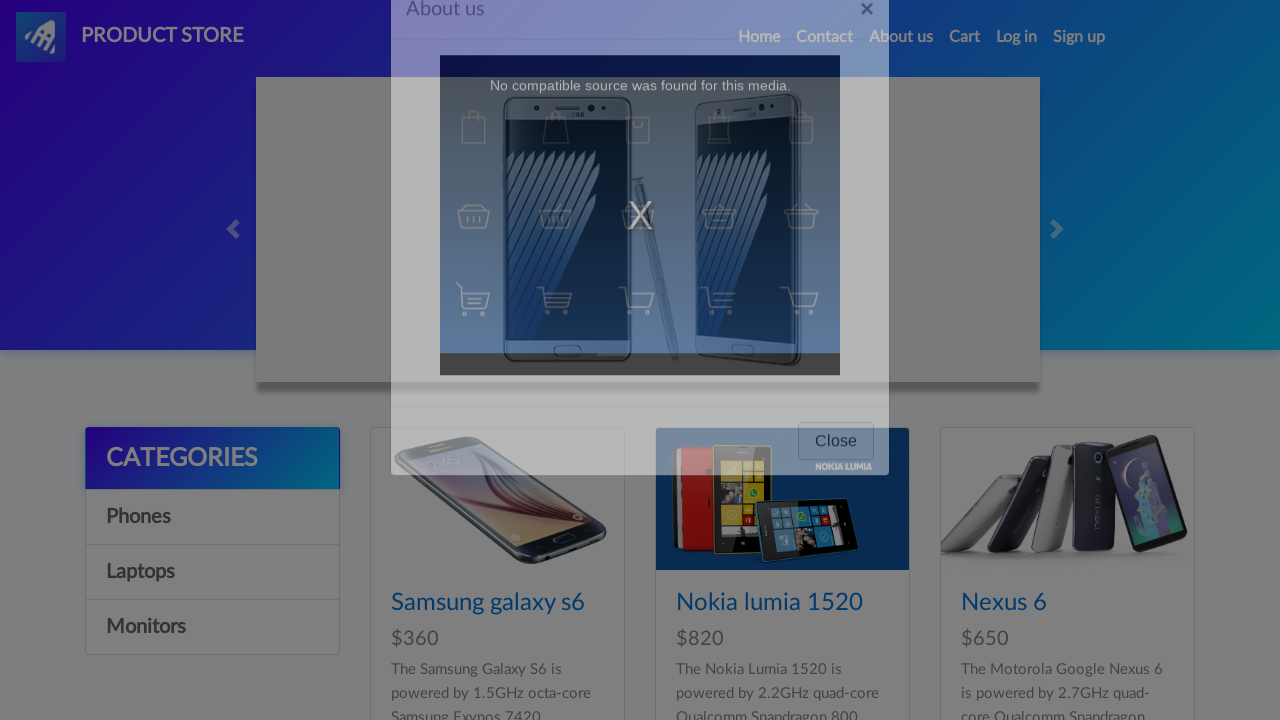

About Us modal is now closed and no longer visible
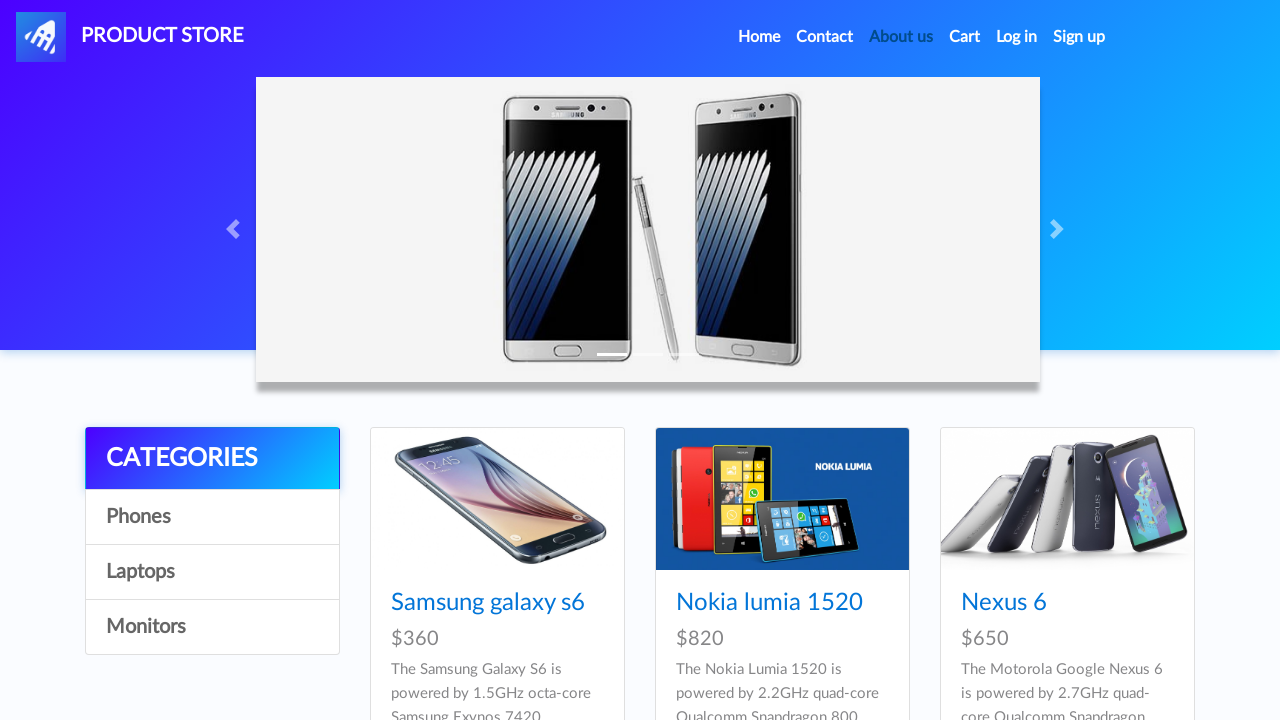

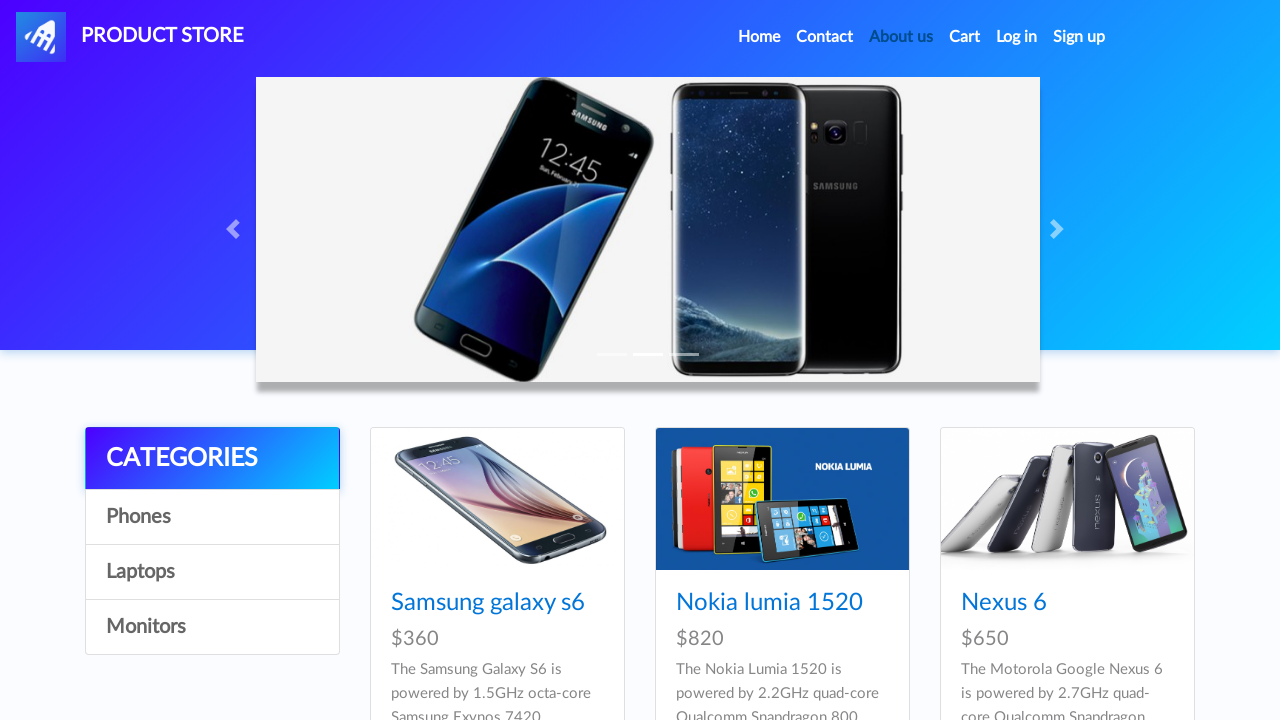